Tests getting and setting the browser window size/dimensions.

Starting URL: https://the-internet.herokuapp.com/windows

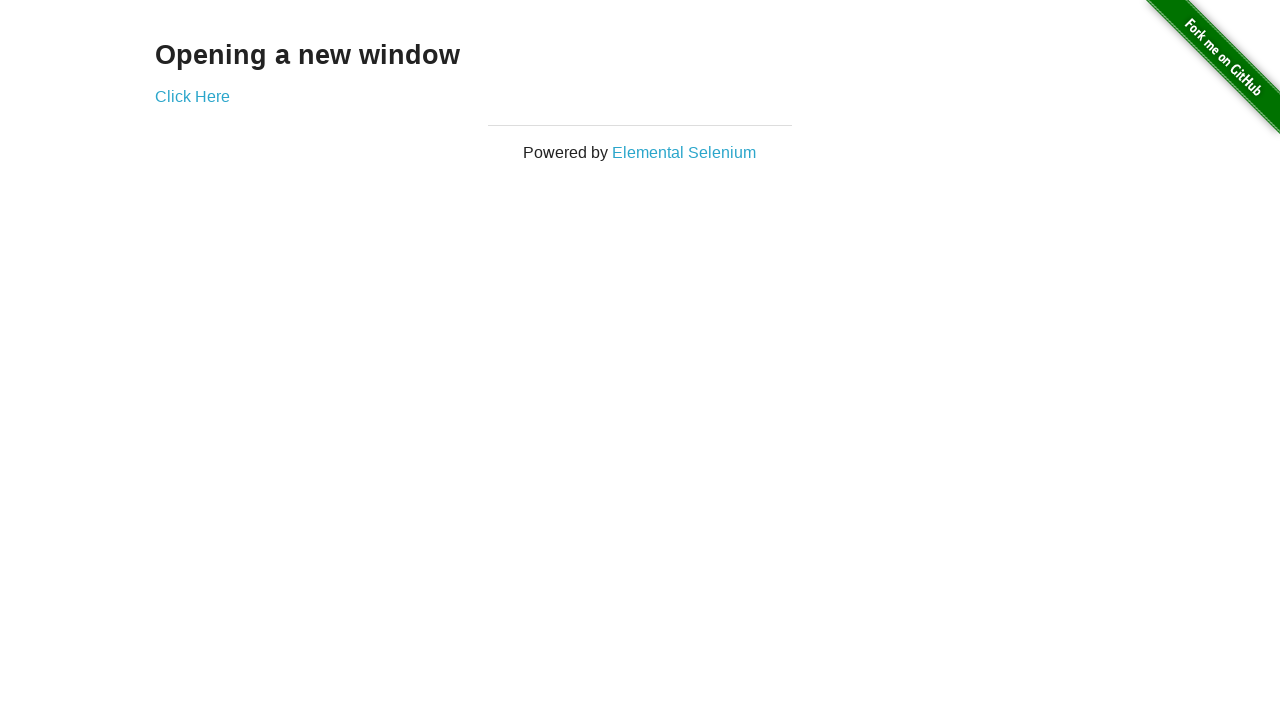

Retrieved current viewport size
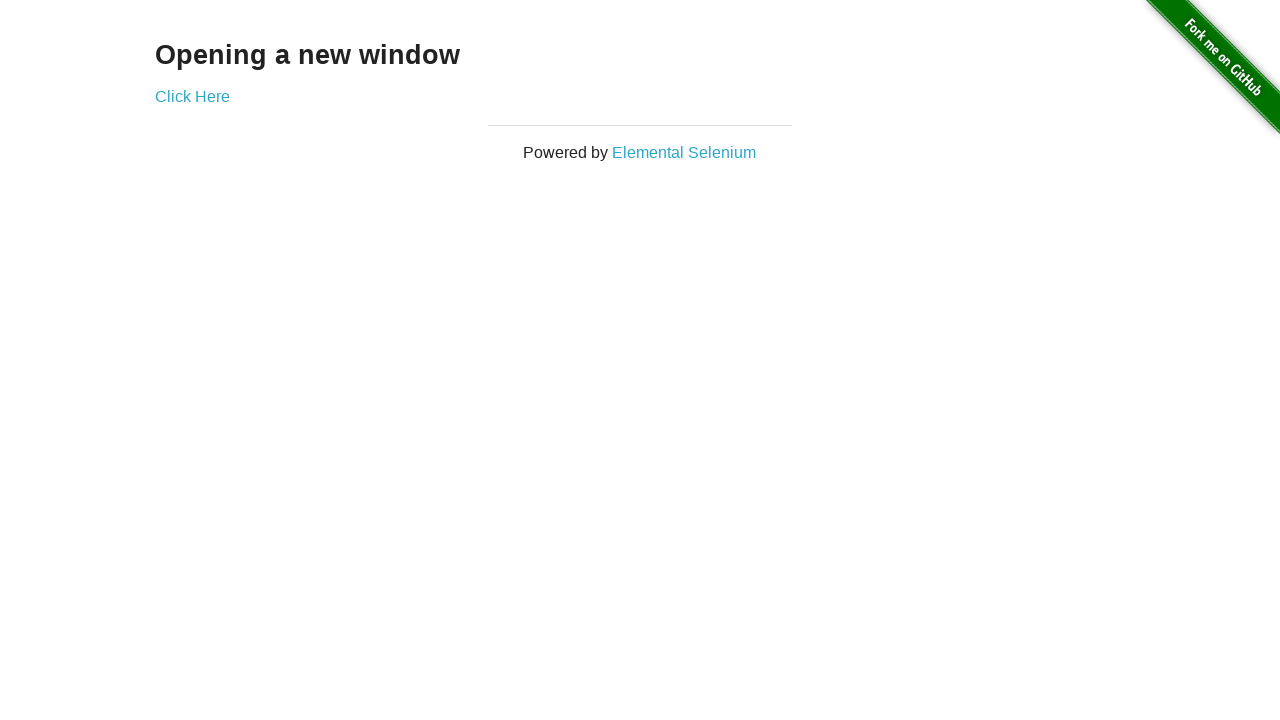

Set viewport size to 1024x768
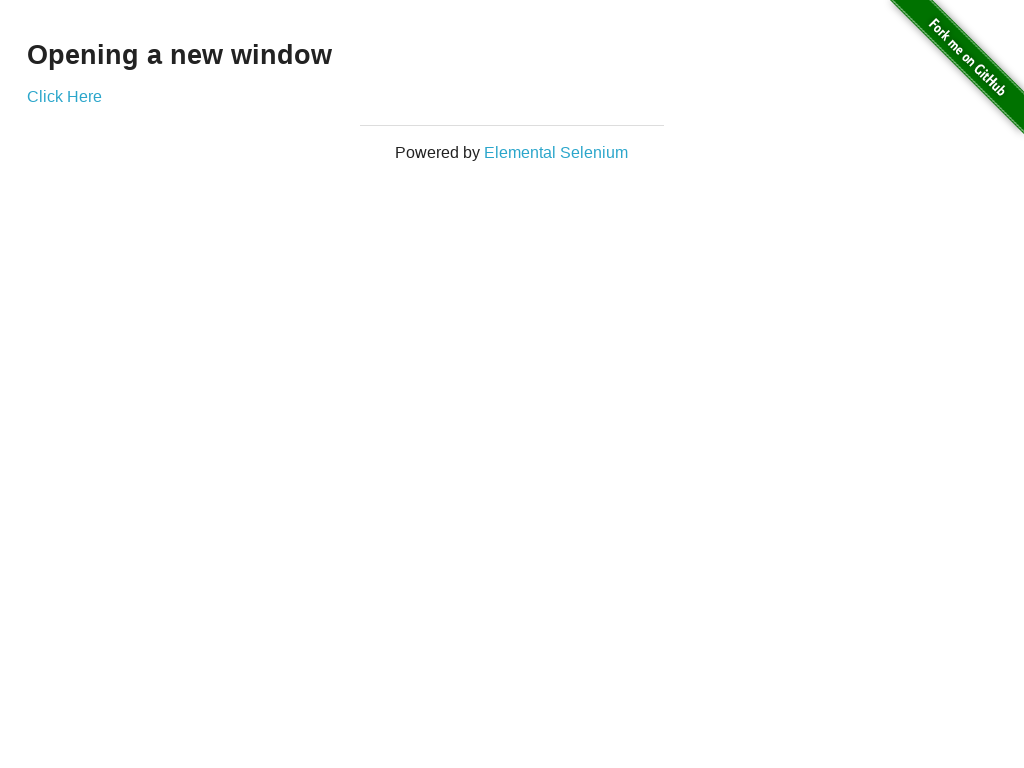

Retrieved new viewport size for verification
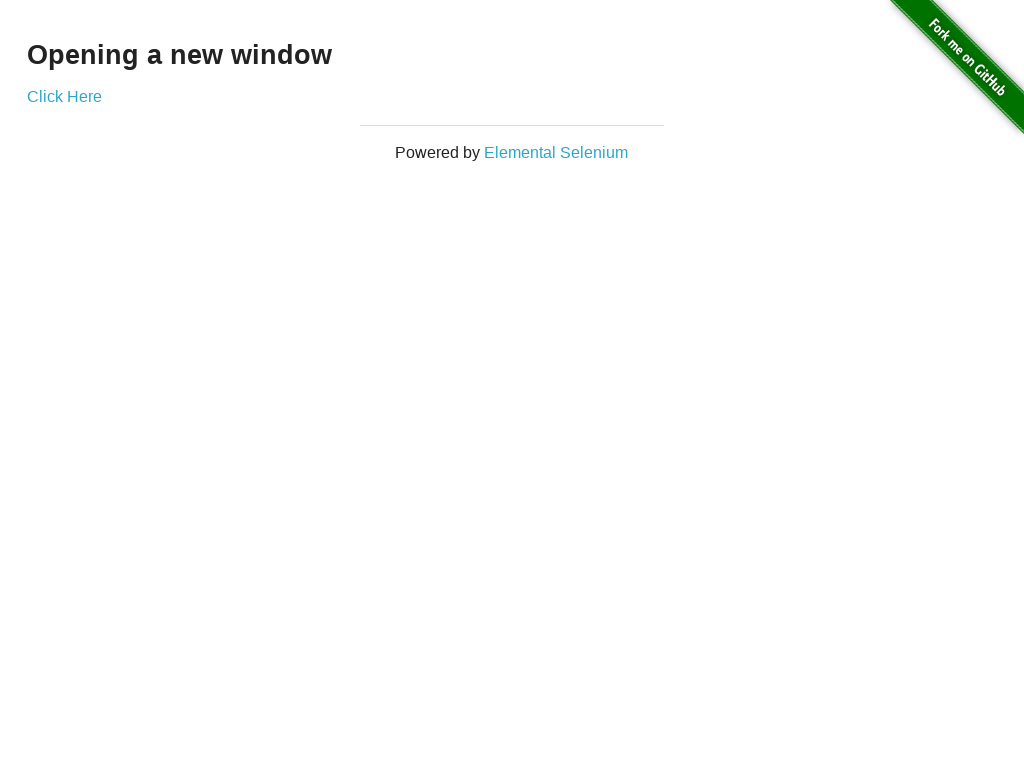

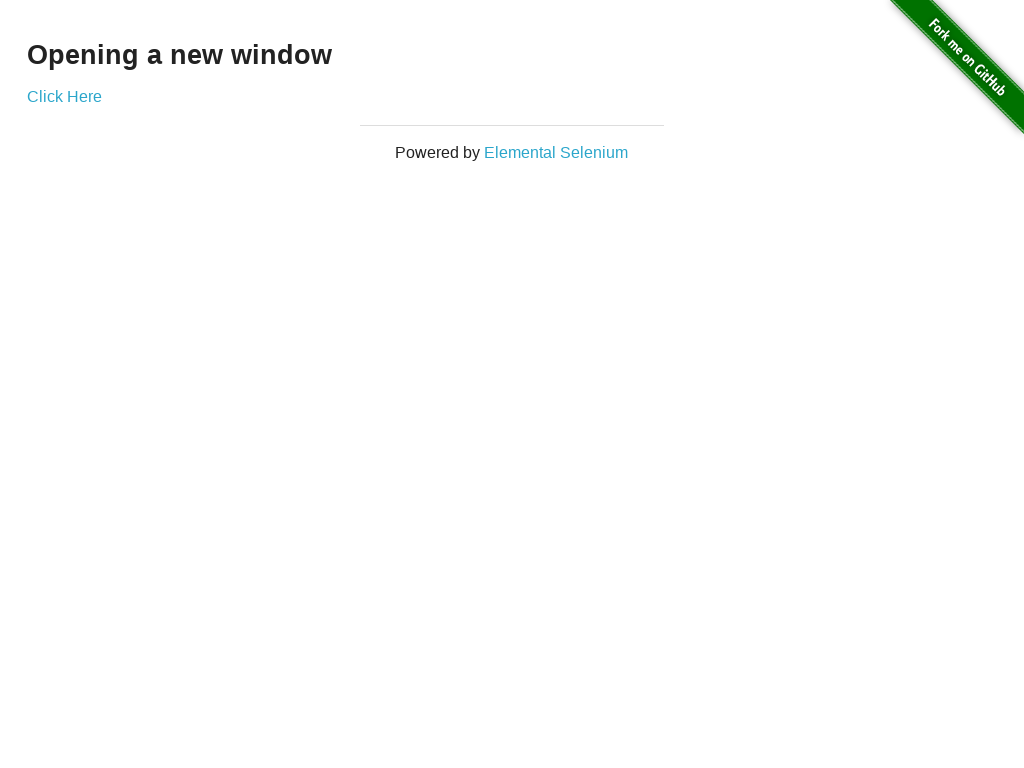